Navigates to the OrangeHRM demo application homepage and waits for the page to load

Starting URL: https://opensource-demo.orangehrmlive.com/

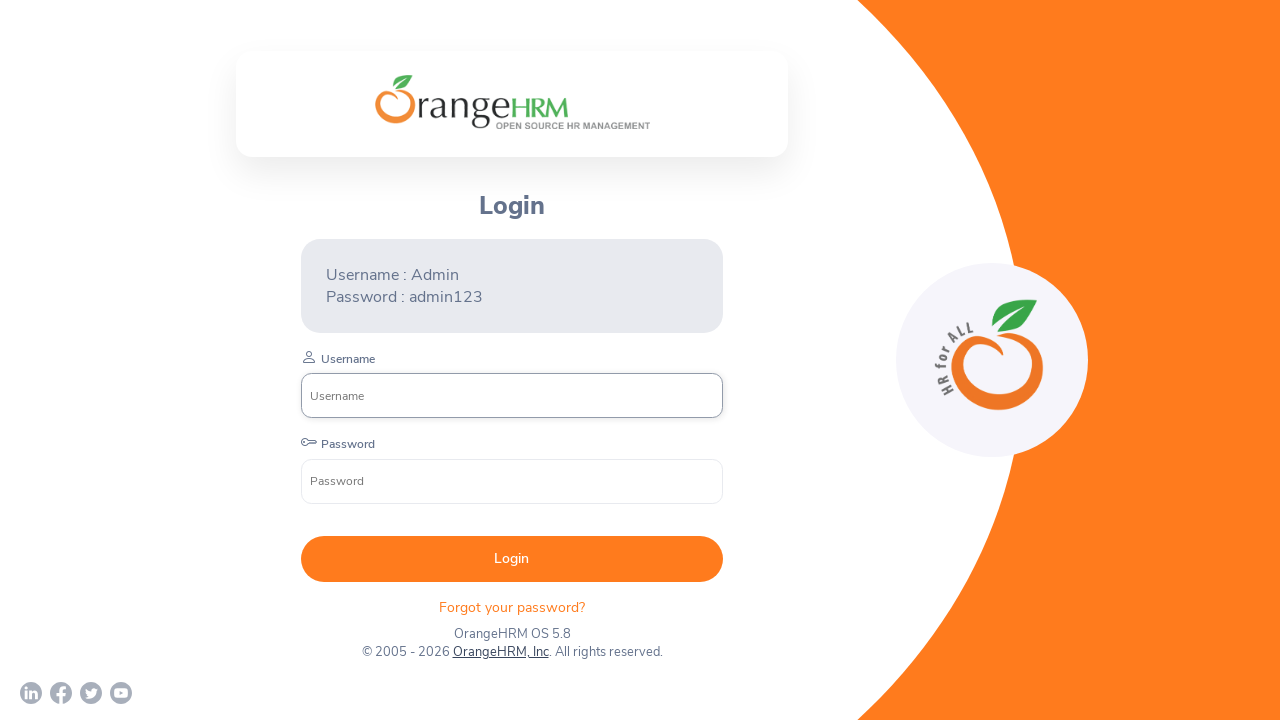

OrangeHRM homepage loaded with DOM content ready
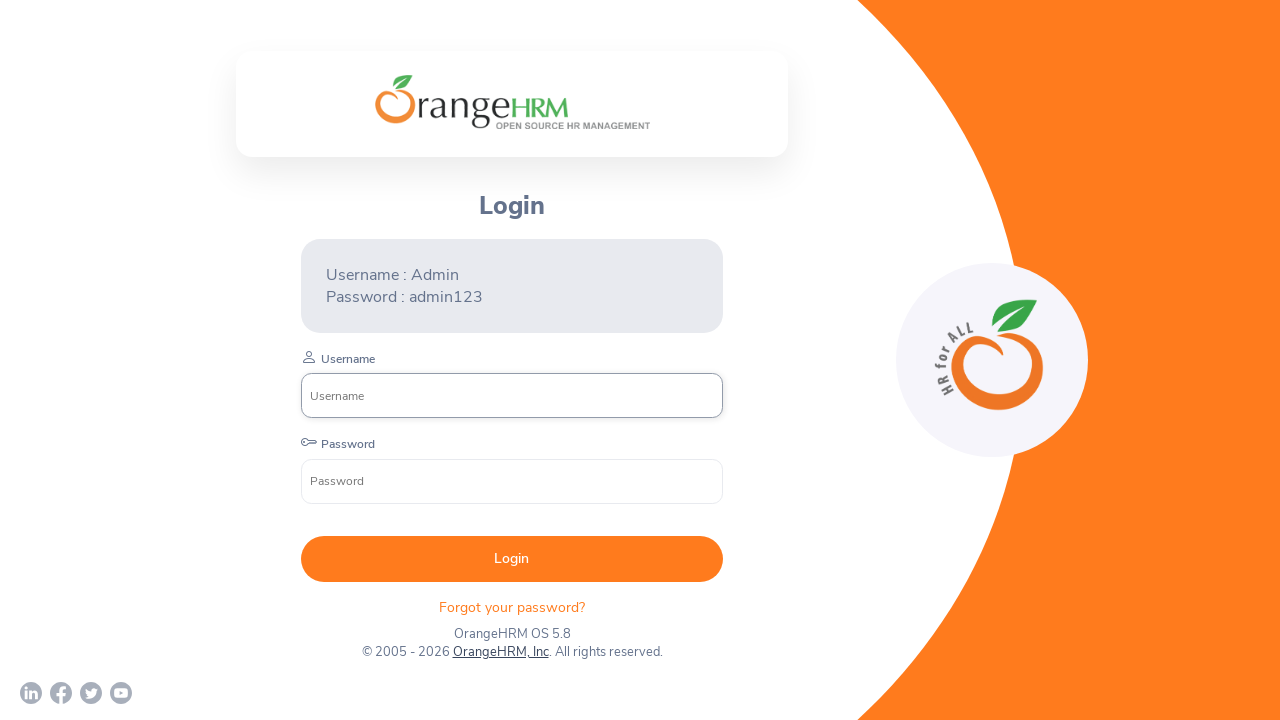

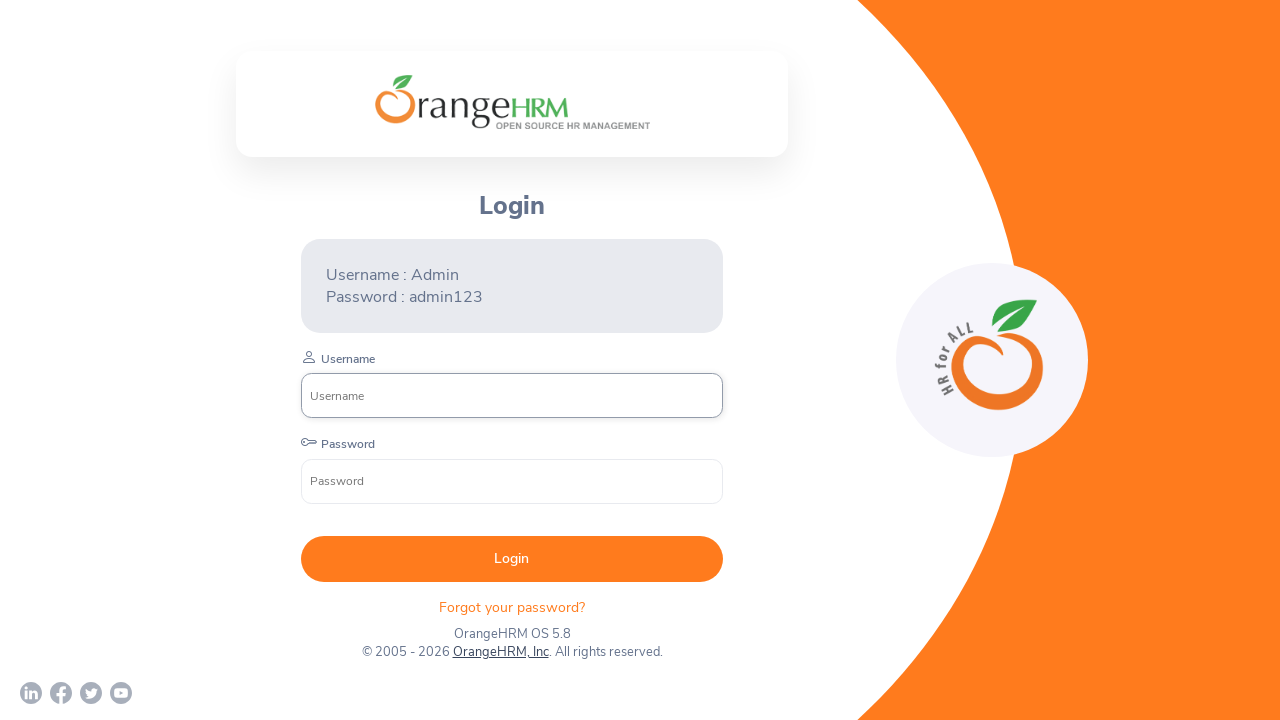